Tests the subject input field on a practice form by entering "Maths" and submitting with Enter key

Starting URL: https://demoqa.com/automation-practice-form

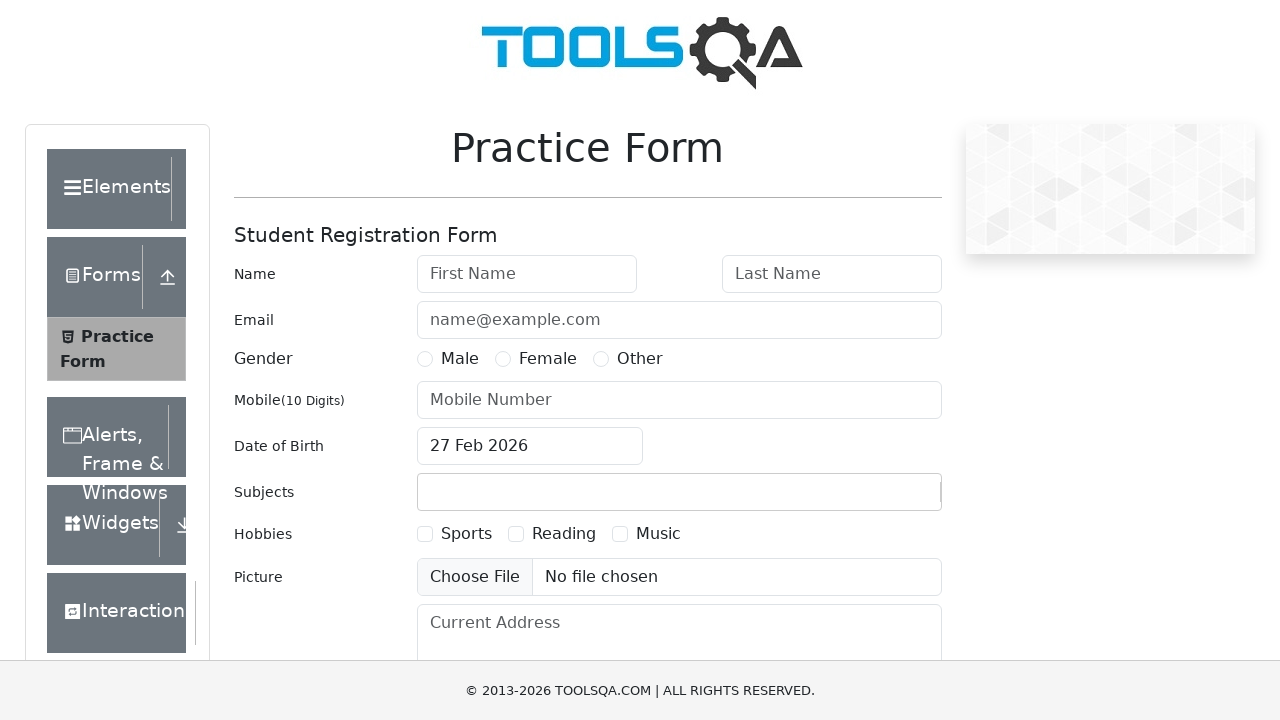

Filled subjects input field with 'Maths' on #subjectsInput
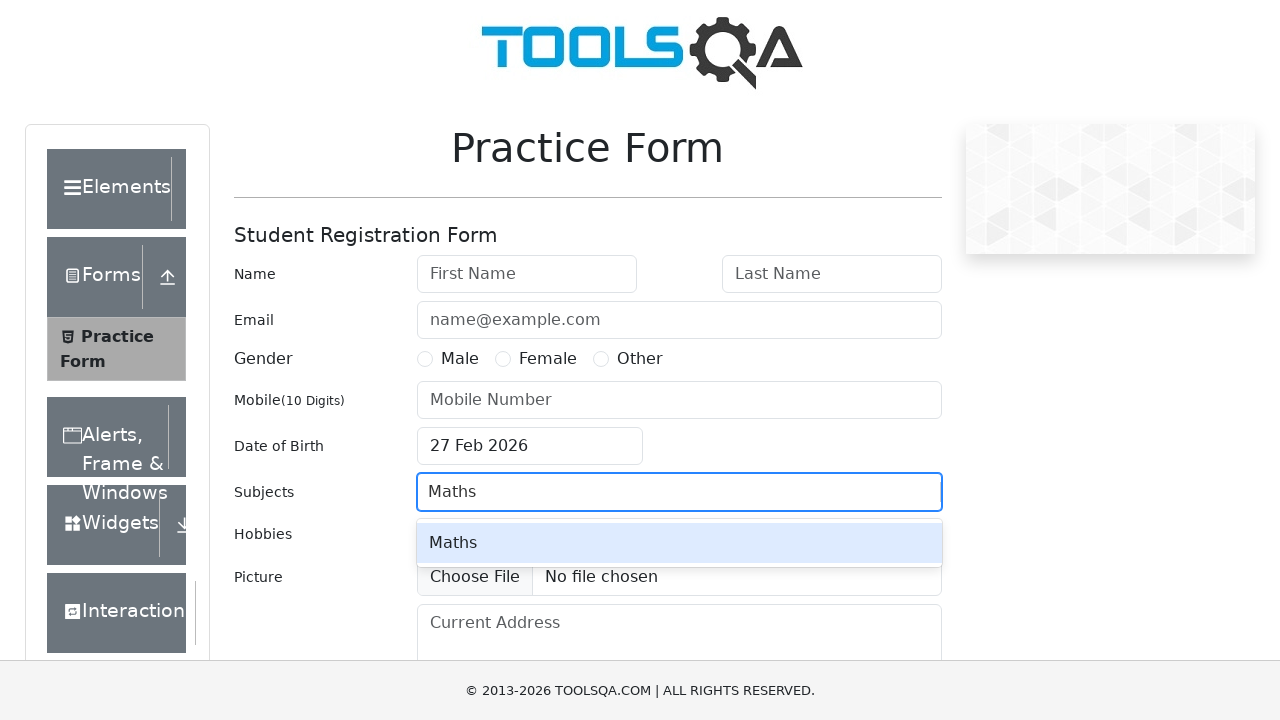

Pressed Enter key to submit subject selection on #subjectsInput
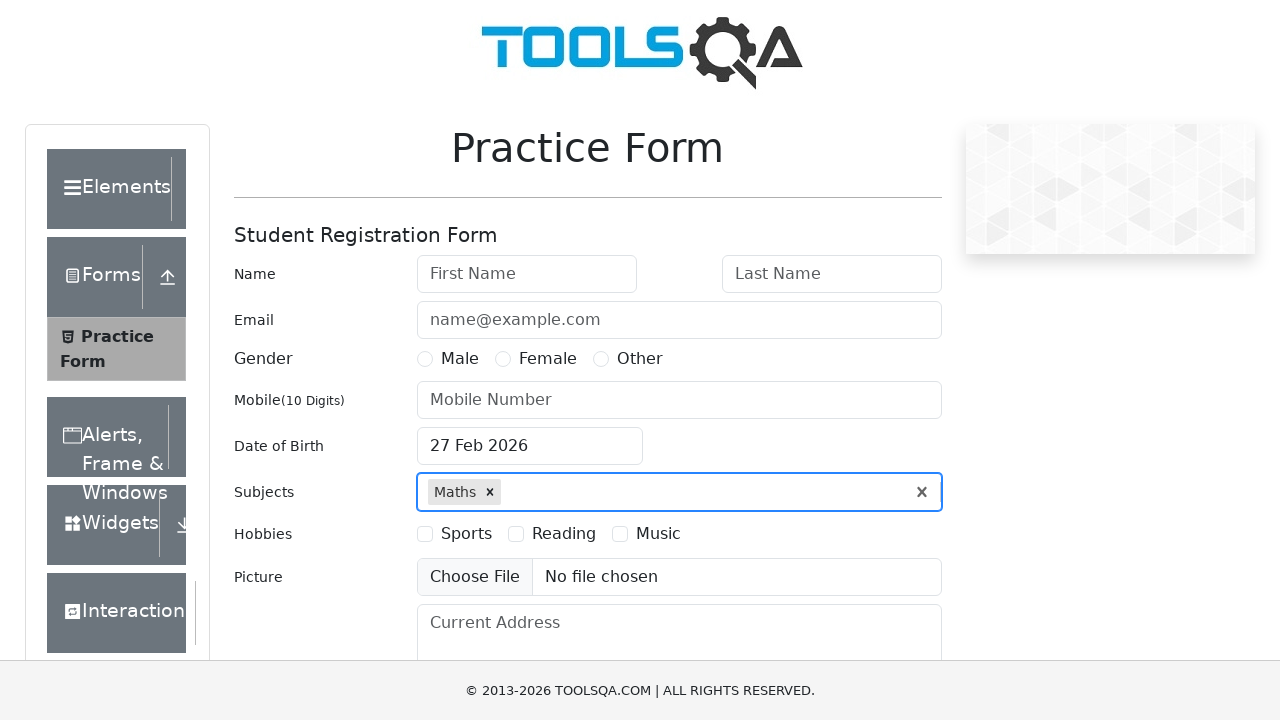

Waited for subject tag to appear confirming selection
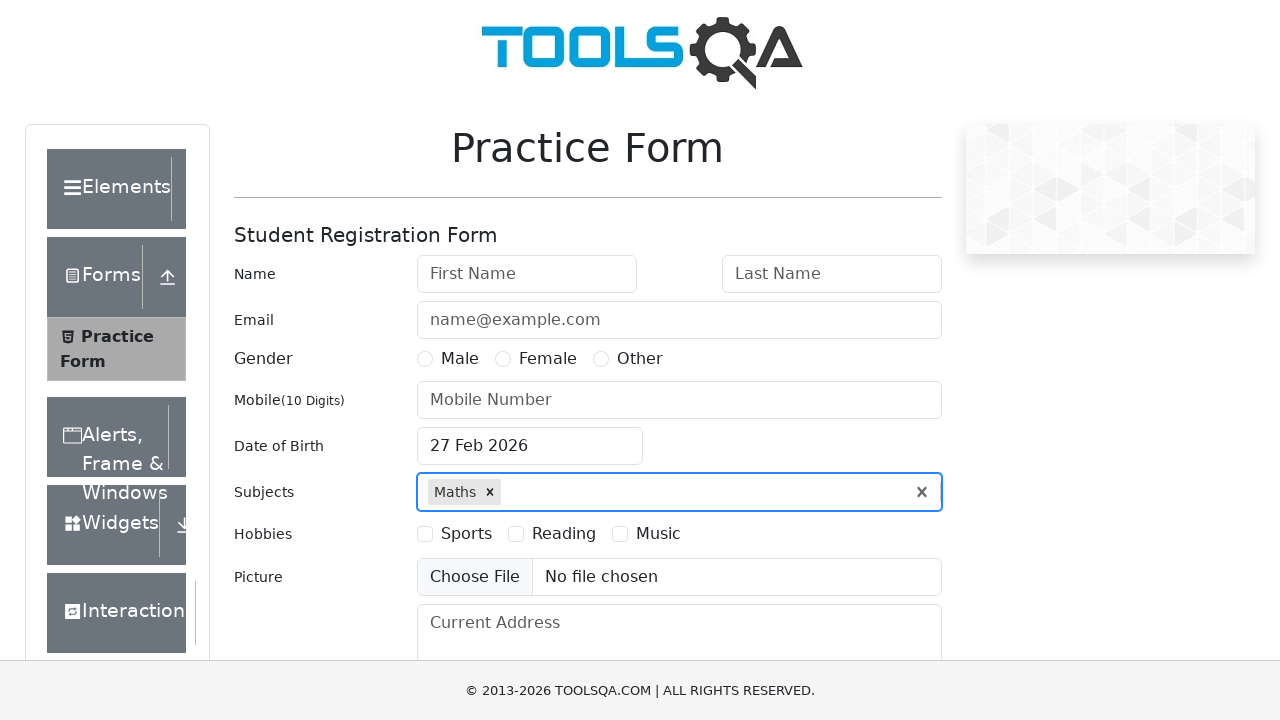

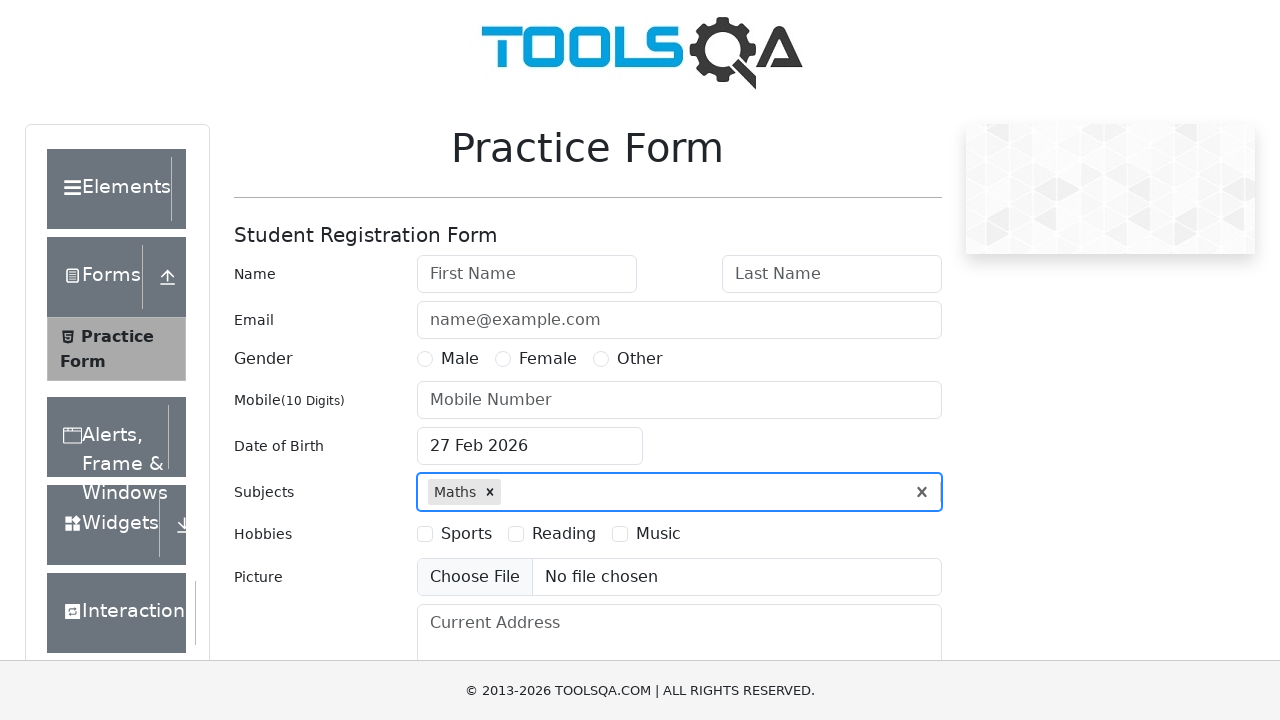